Tests various types of alerts and dialogs on a demonstration page, including simple alerts, confirmation dialogs, prompt dialogs, and sweet alerts

Starting URL: https://www.leafground.com/alert.xhtml

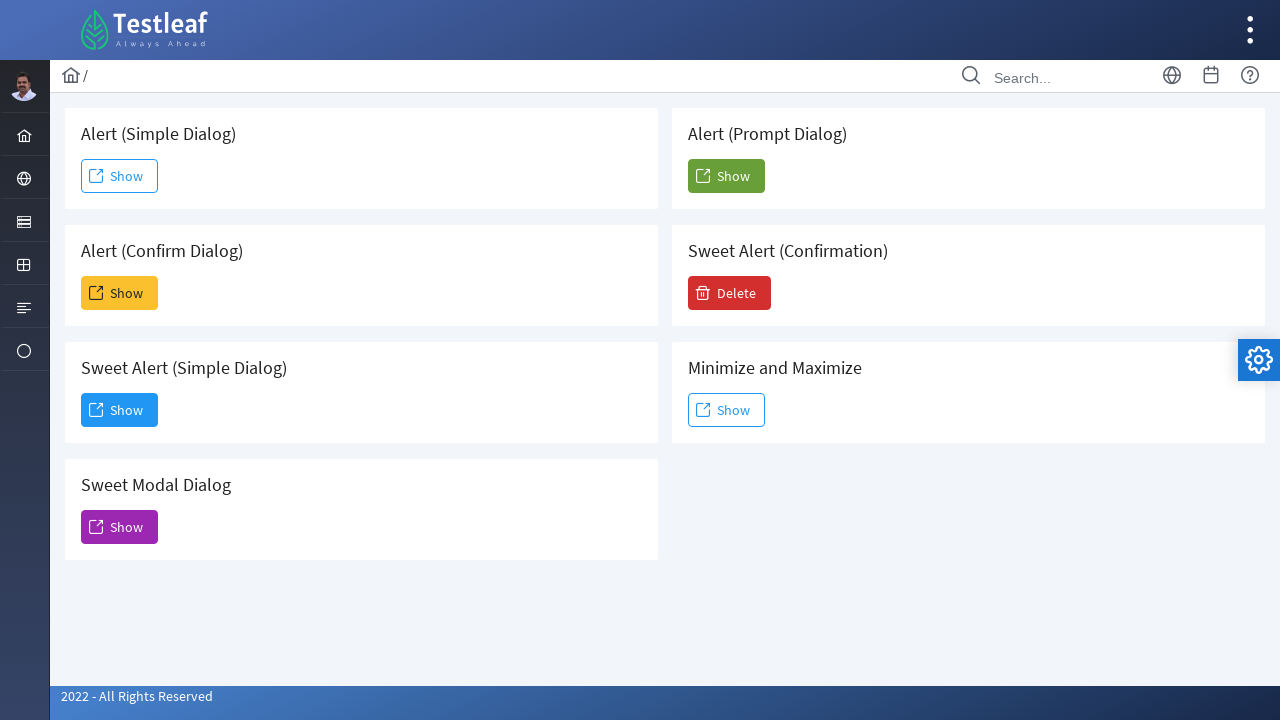

Clicked Show button for simple alert at (120, 176) on xpath=//span[text()='Show']
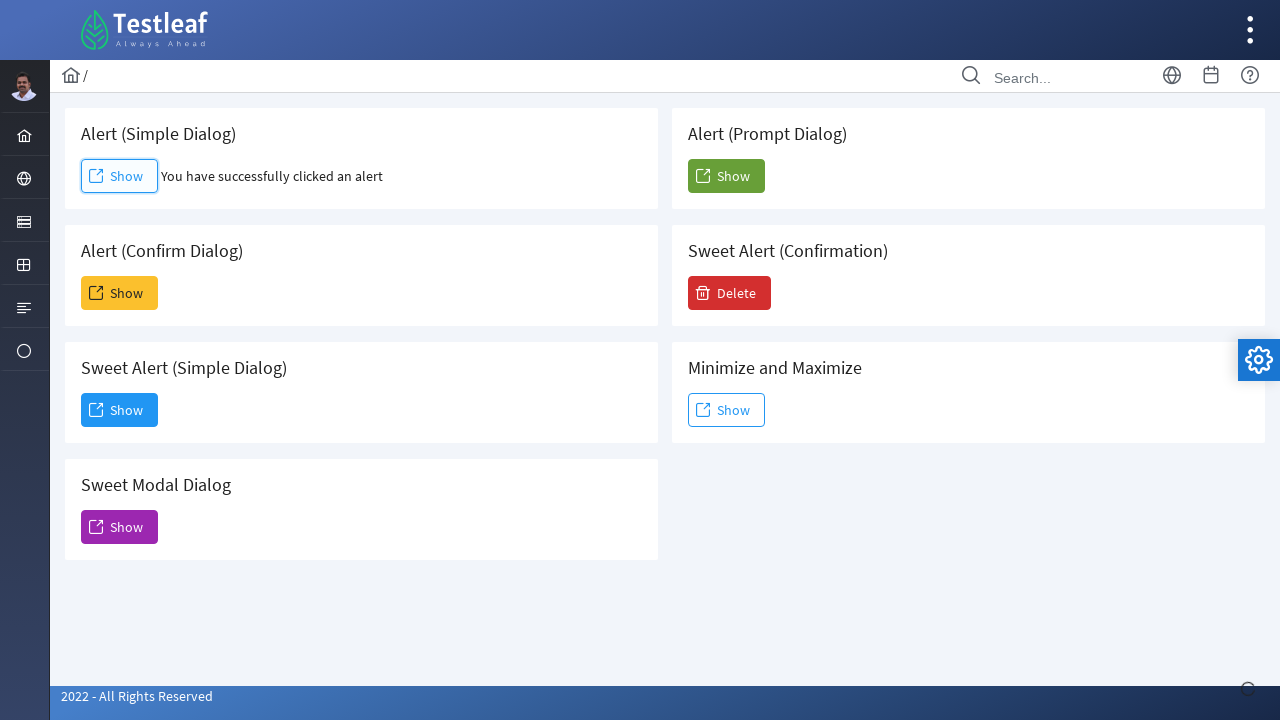

Accepted simple alert dialog
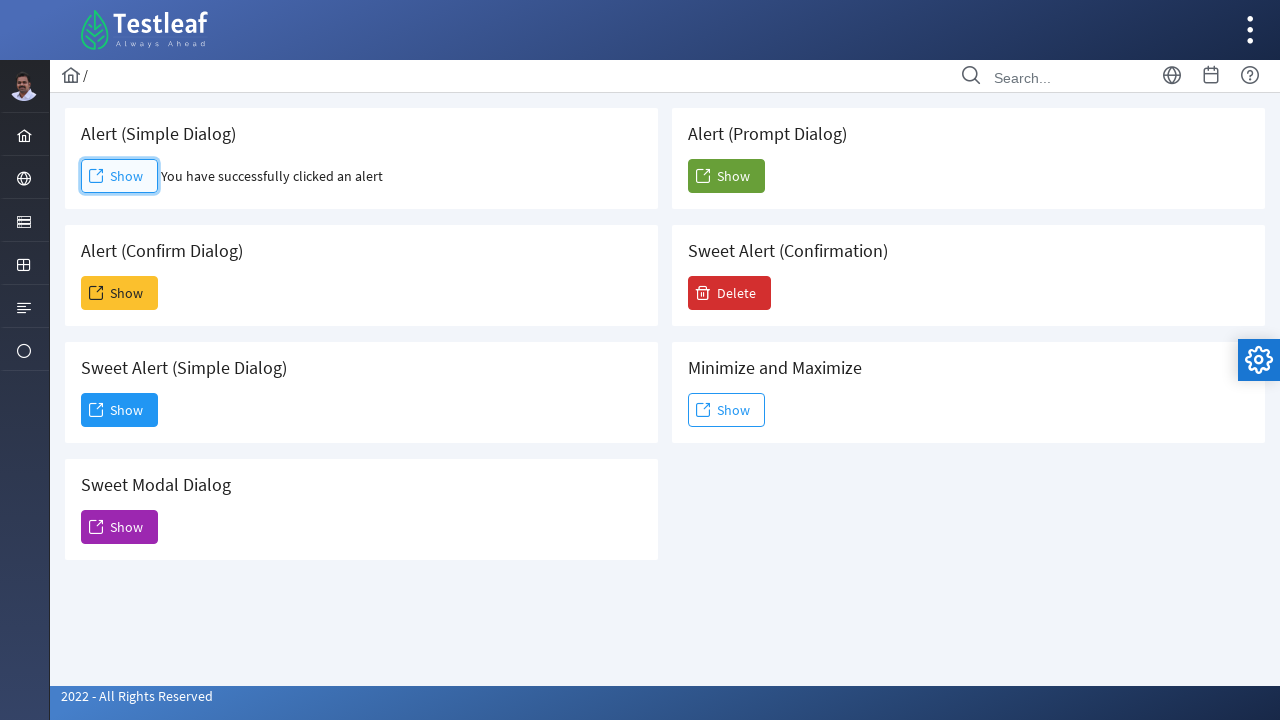

Simple alert result message appeared
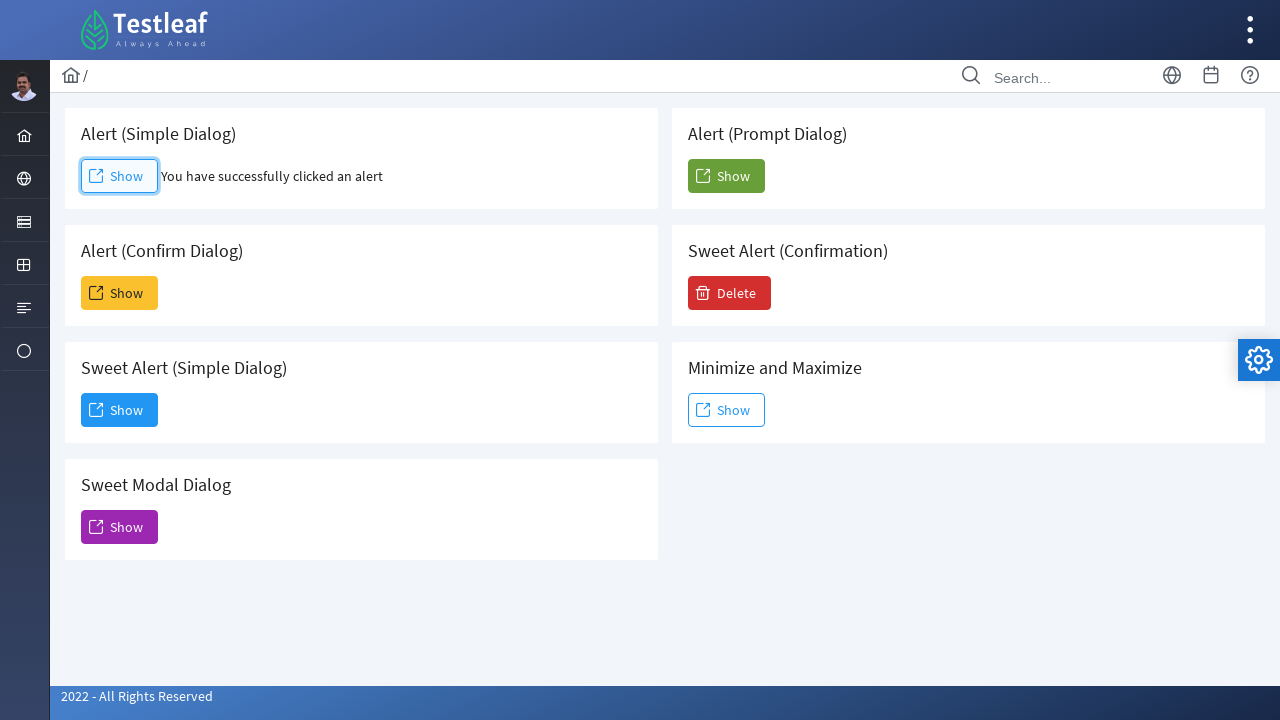

Clicked Show button for confirmation alert at (120, 293) on xpath=(//button/span[text()='Show'])[2]
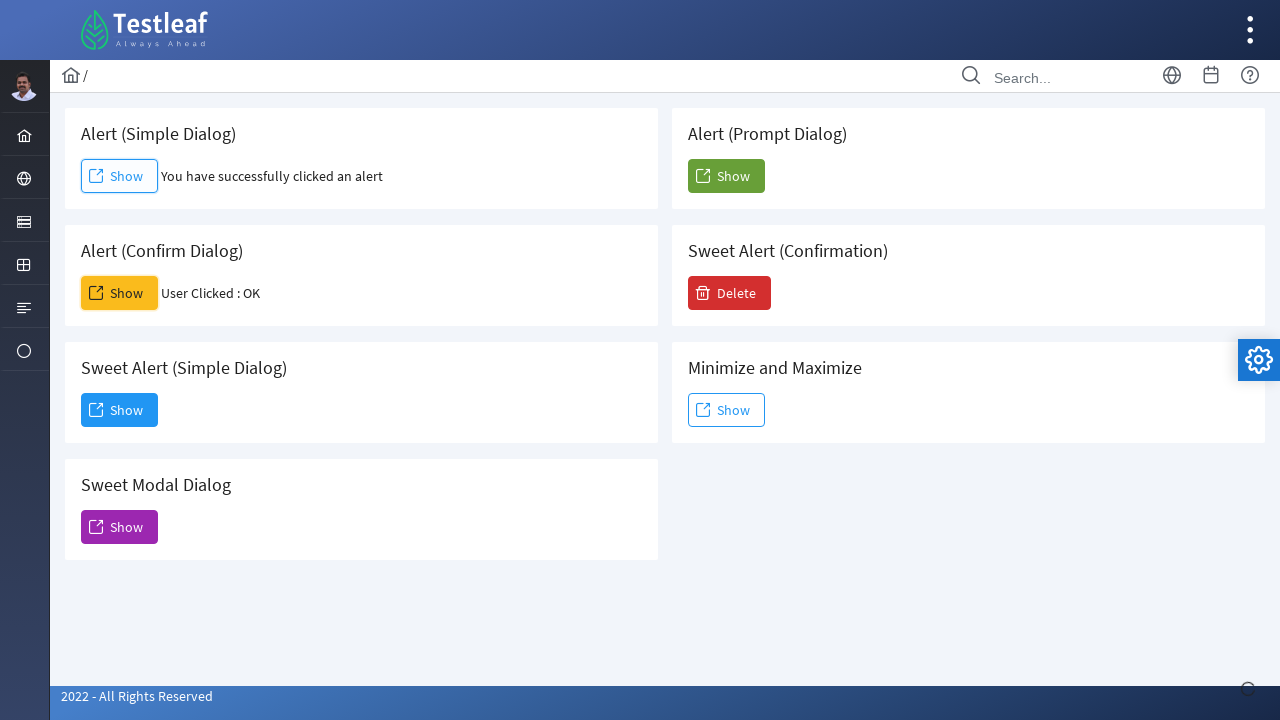

Dismissed confirmation alert dialog
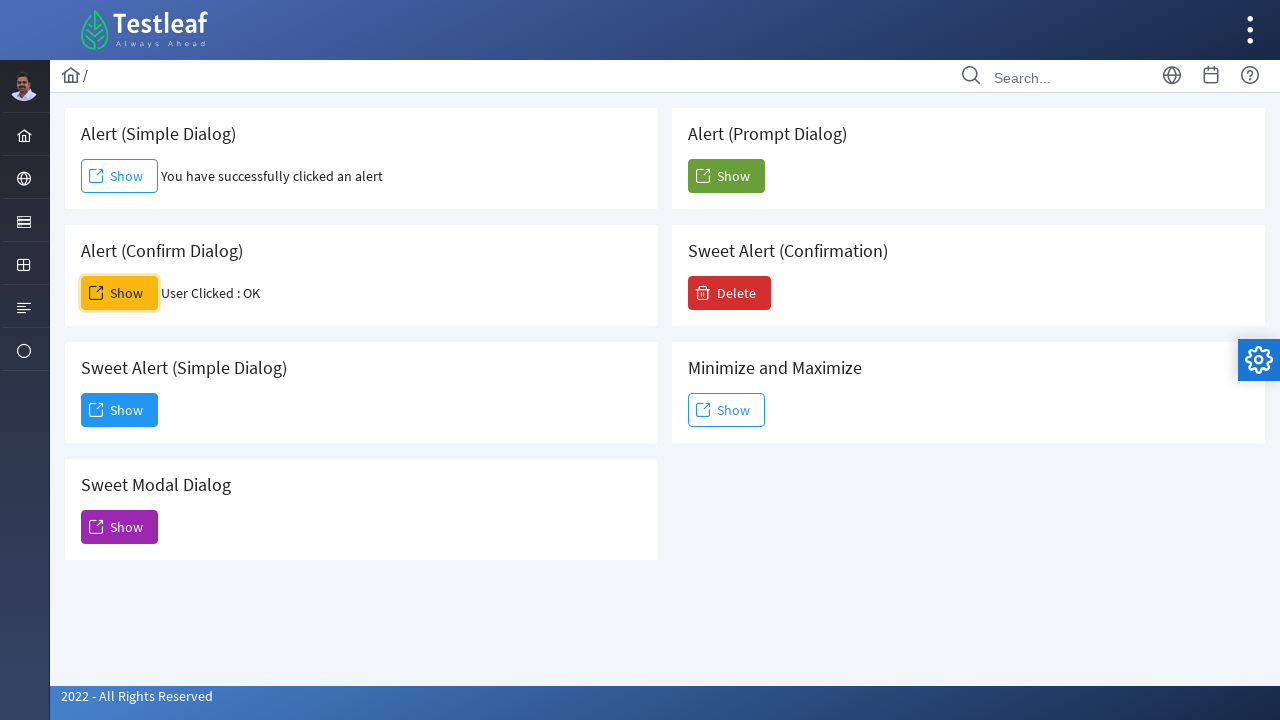

Confirmation alert result message appeared
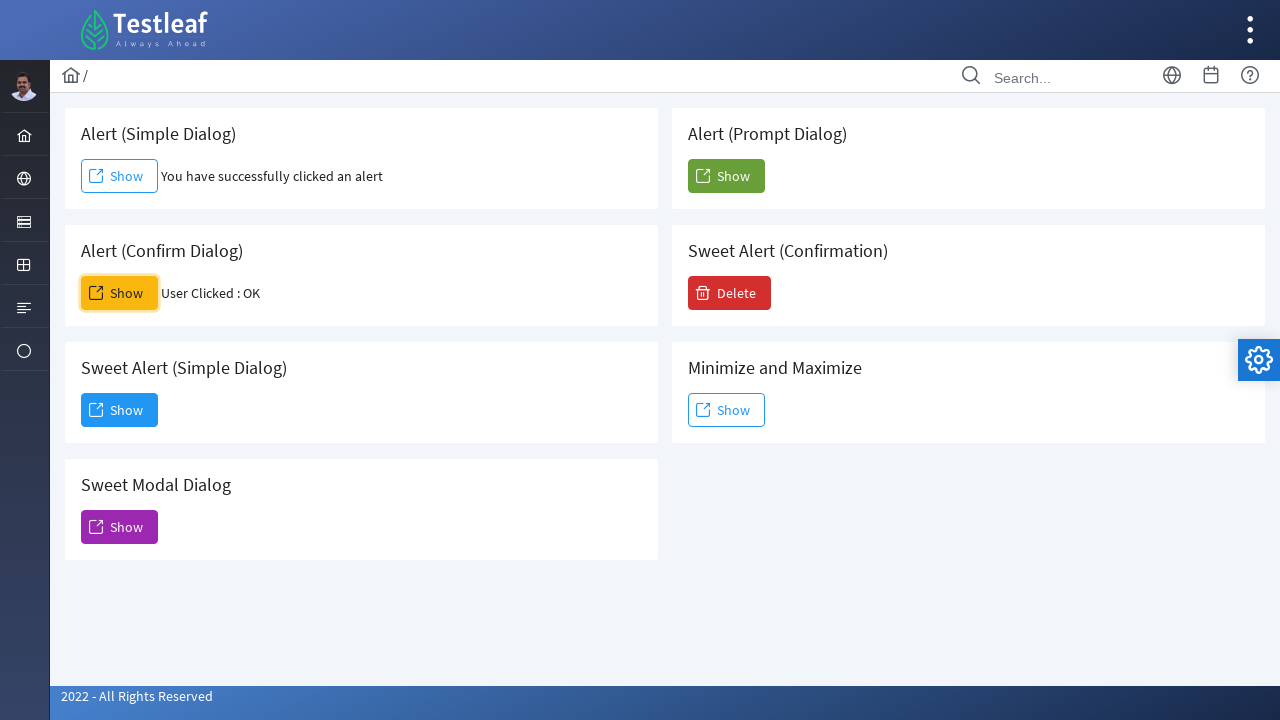

Clicked Show button for sweet alert at (120, 410) on xpath=(//button/span[text()='Show'])[3]
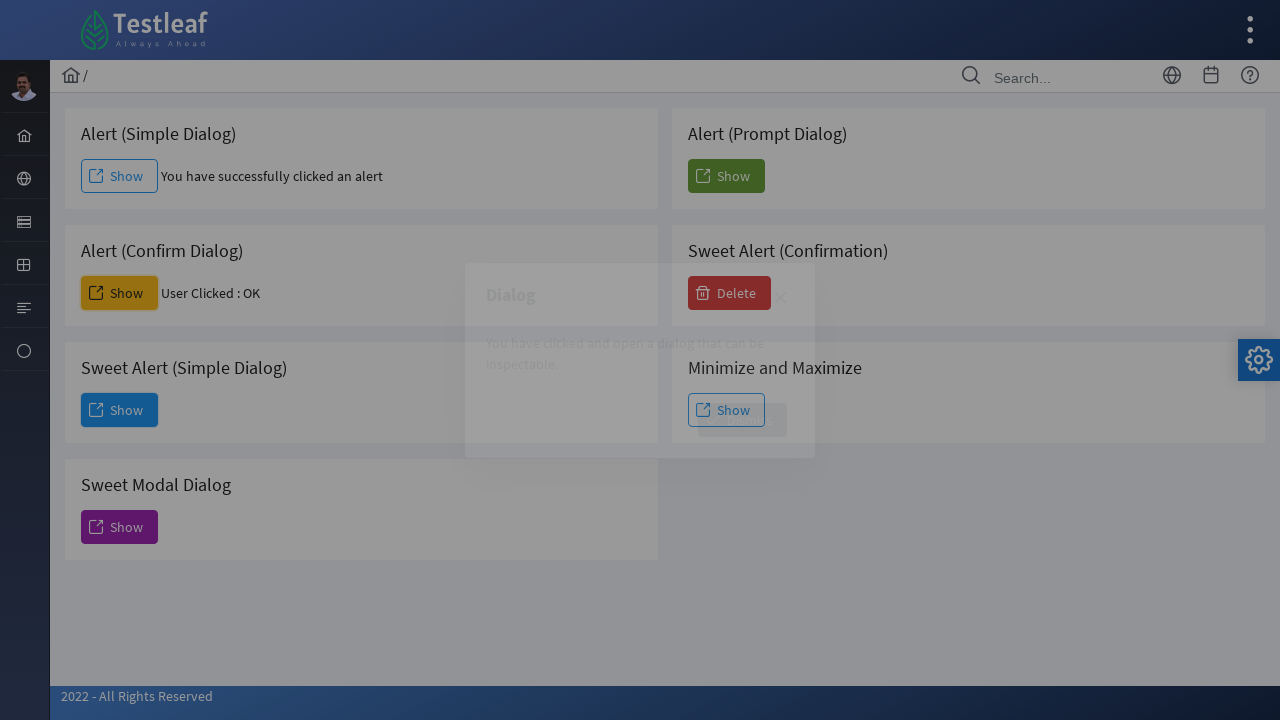

Clicked OK button on sweet alert at (742, 420) on xpath=(//span[@class ='ui-button-text ui-c'])[4]
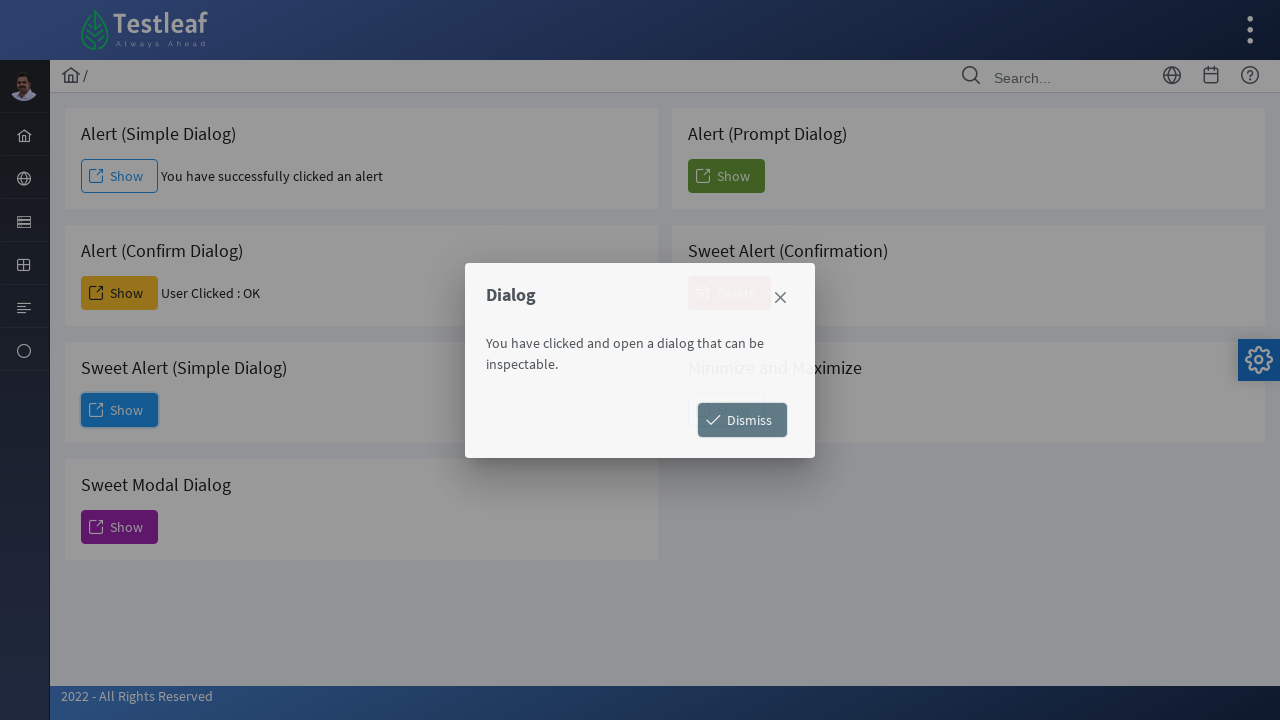

Clicked Show button for prompt alert at (726, 176) on xpath=(//button/span[text()='Show'])[5]
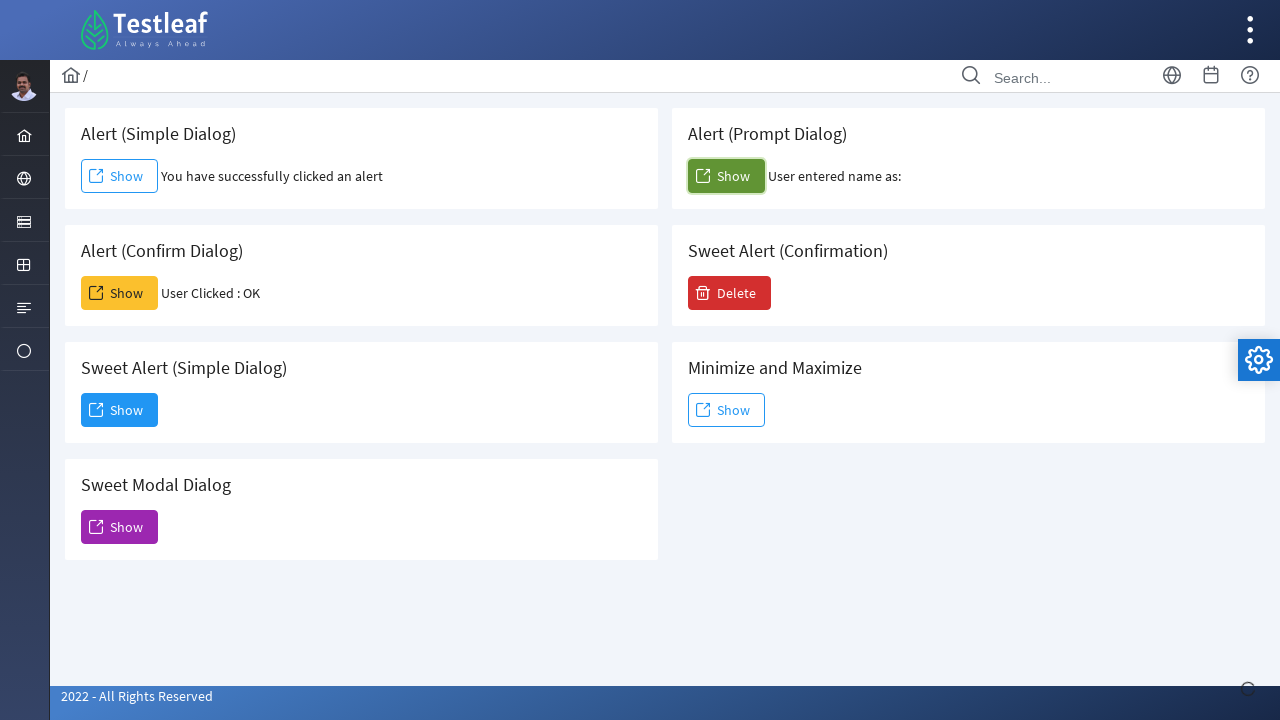

Accepted prompt alert dialog with text input 'Preethi'
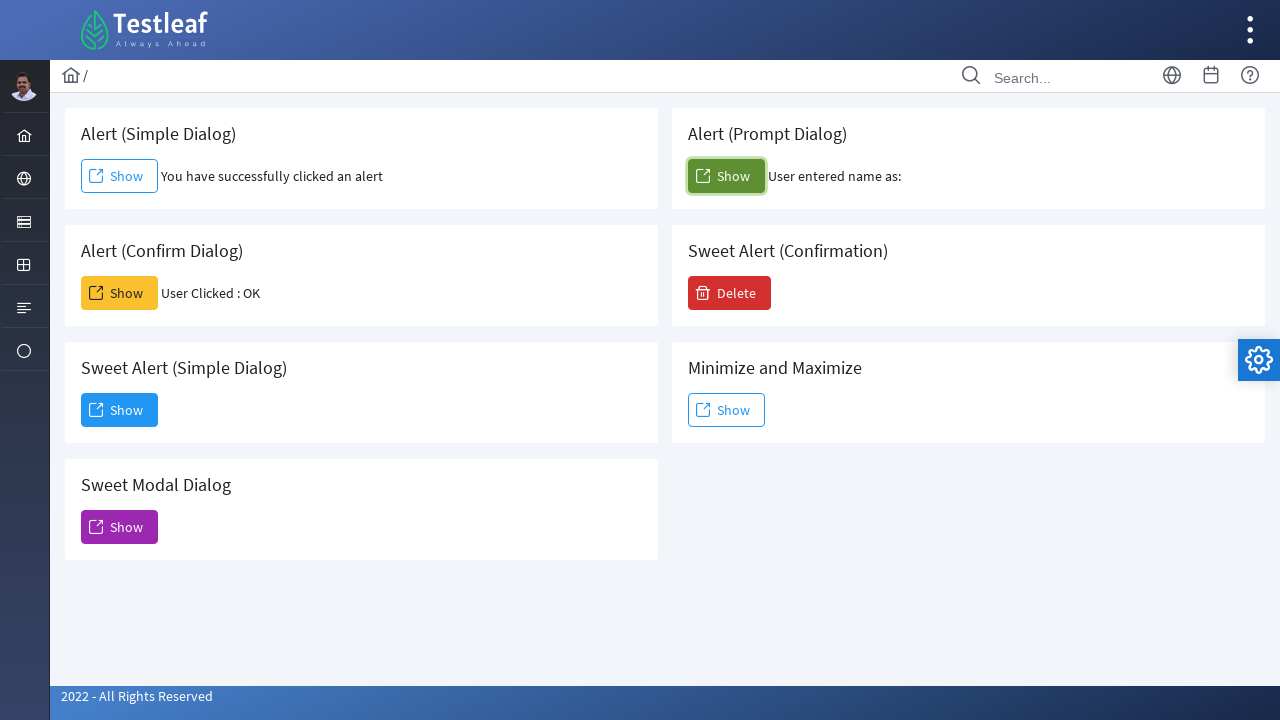

Clicked Delete button for sweet alert confirmation at (730, 293) on xpath=//button/span[text()='Delete']
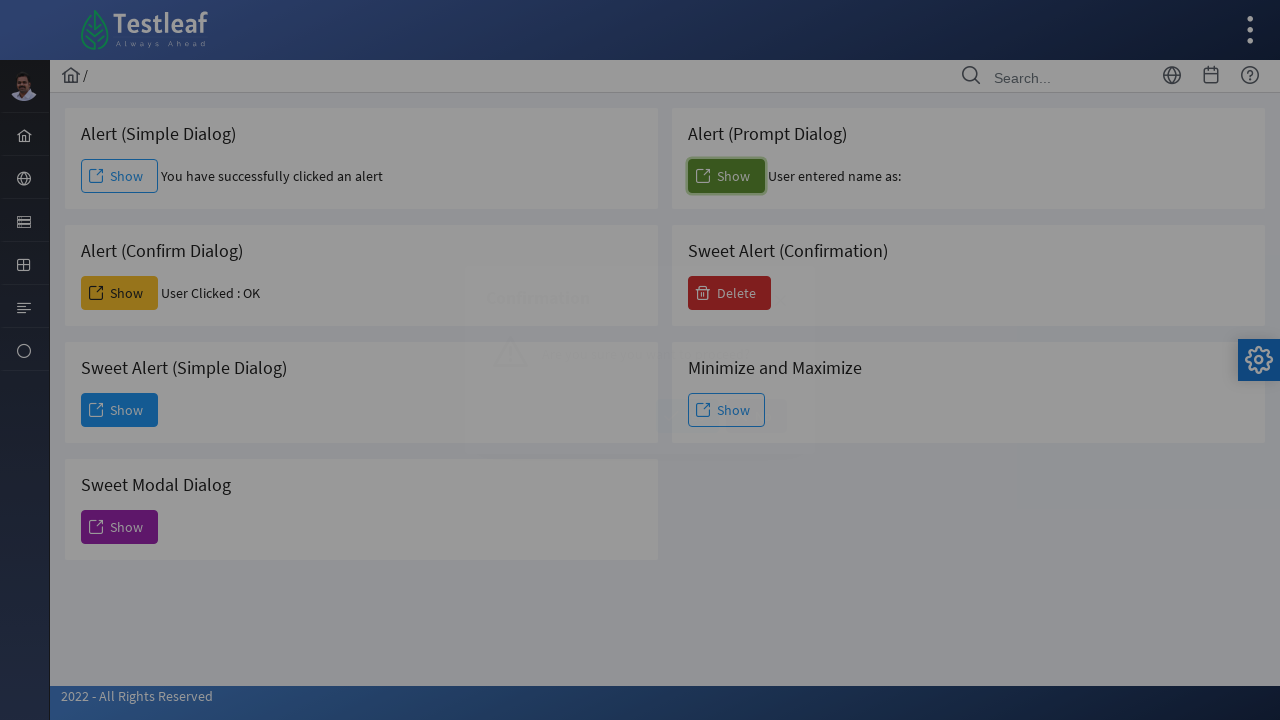

Clicked Yes button on sweet alert confirmation at (688, 416) on xpath=//button/span[text()='Yes']
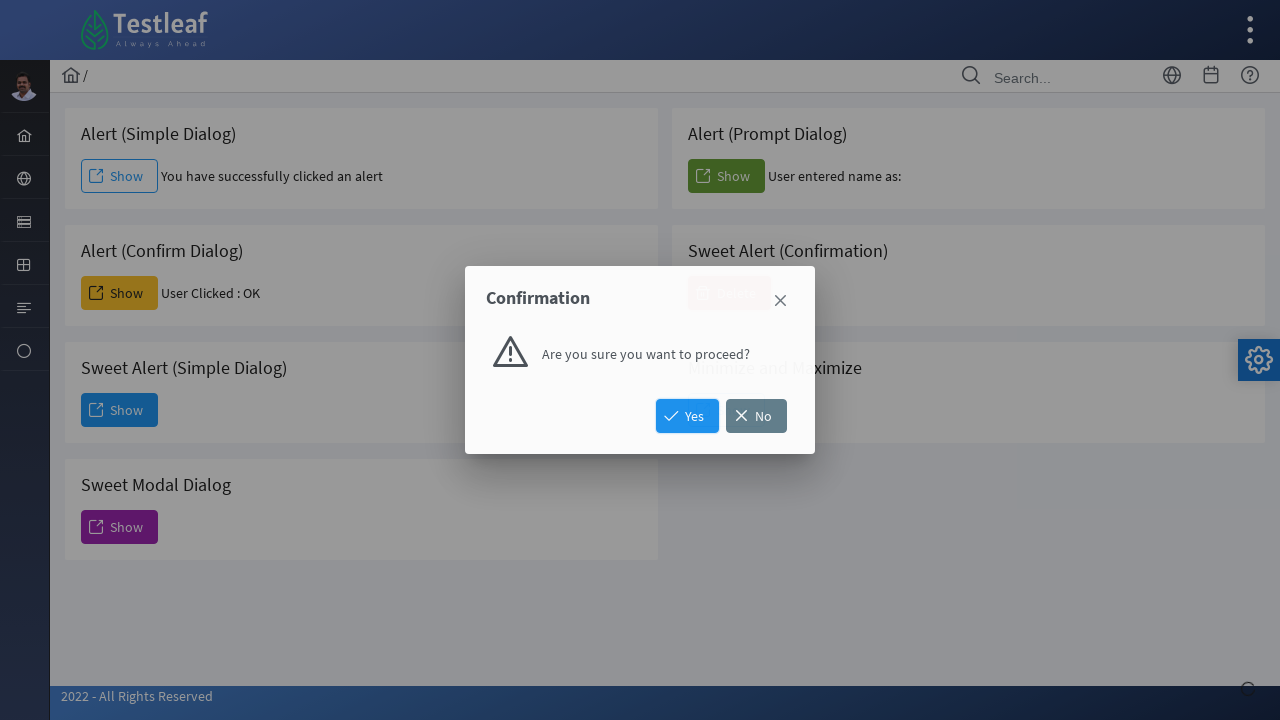

Clicked Show button for minimize/maximize alert at (726, 410) on xpath=(//button/span[text()='Show'])[6]
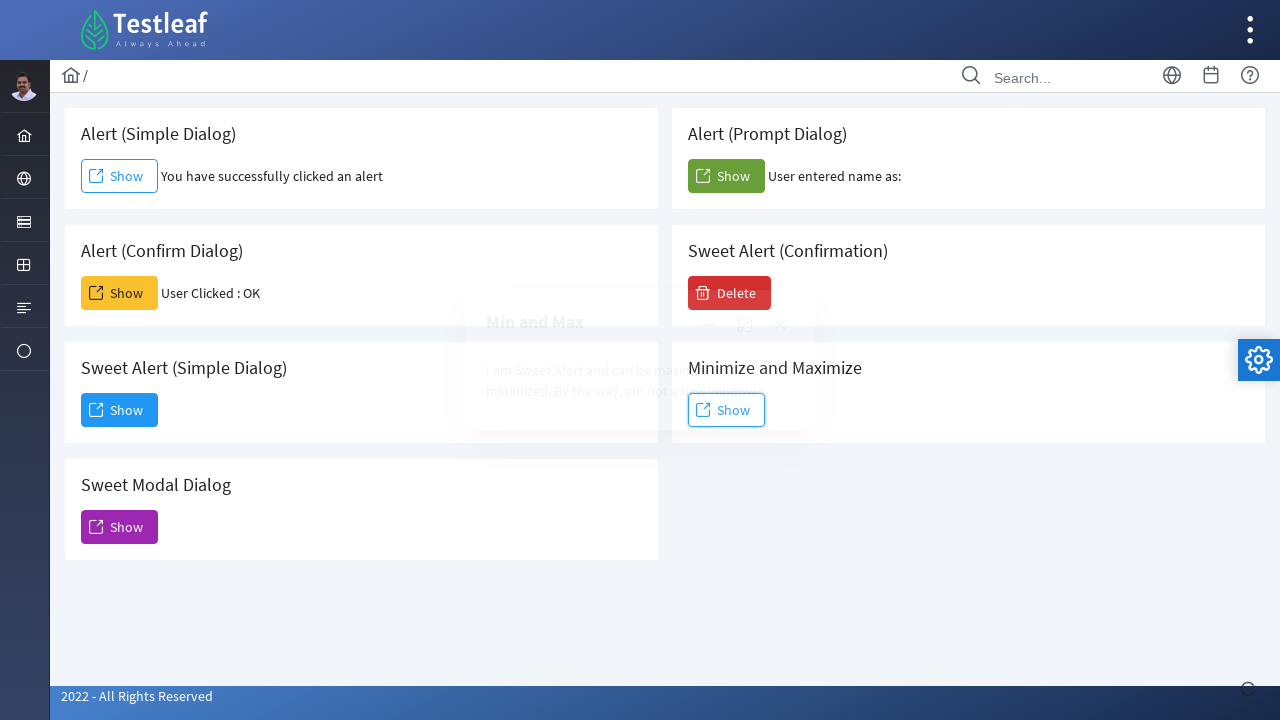

Clicked close button to close alert dialog at (780, 325) on xpath=(//a/span[@class='ui-icon ui-icon-closethick'])[3]
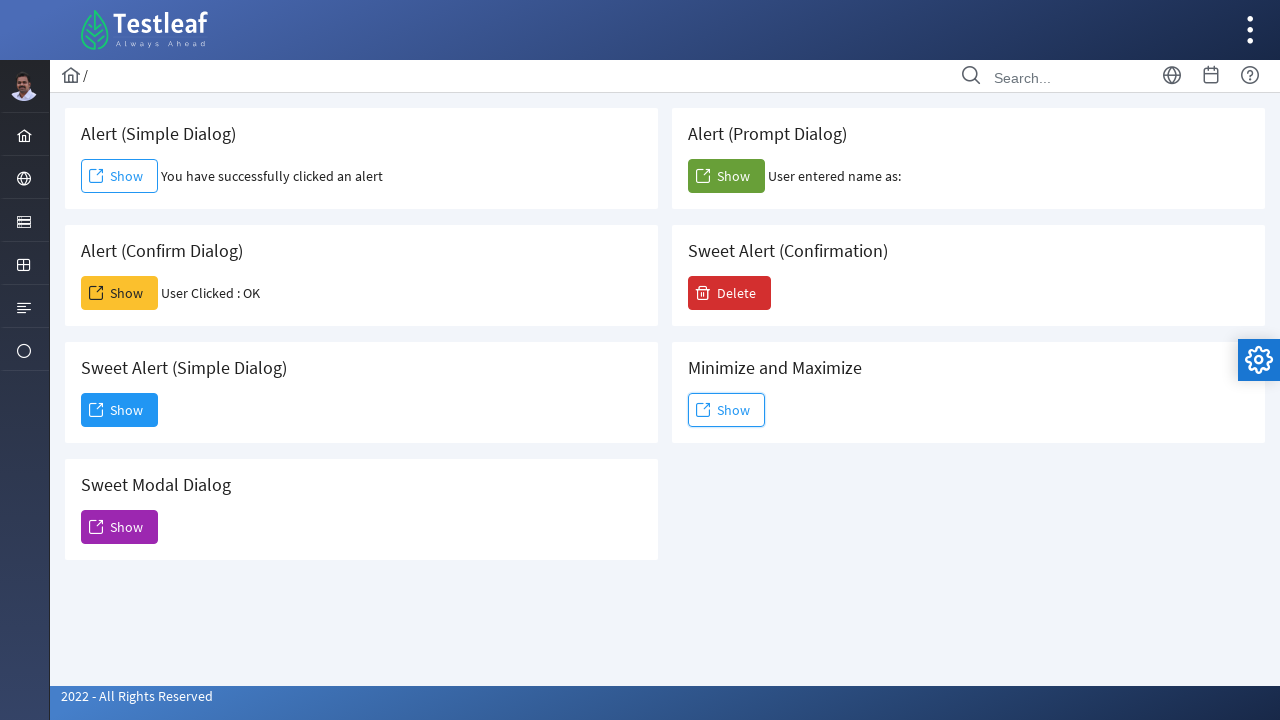

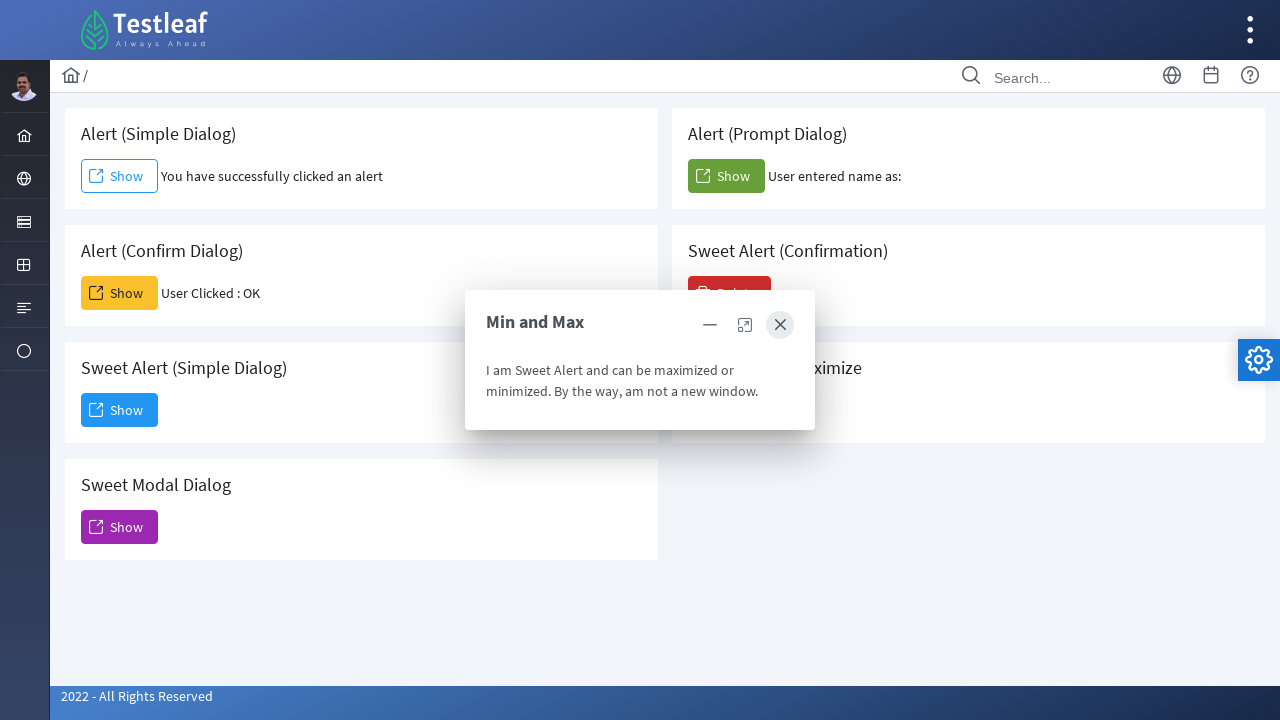